Tests the forgot password functionality by filling in an email address, submitting the form, then navigating back to verify the page header text

Starting URL: https://practice.cydeo.com/forgot_password

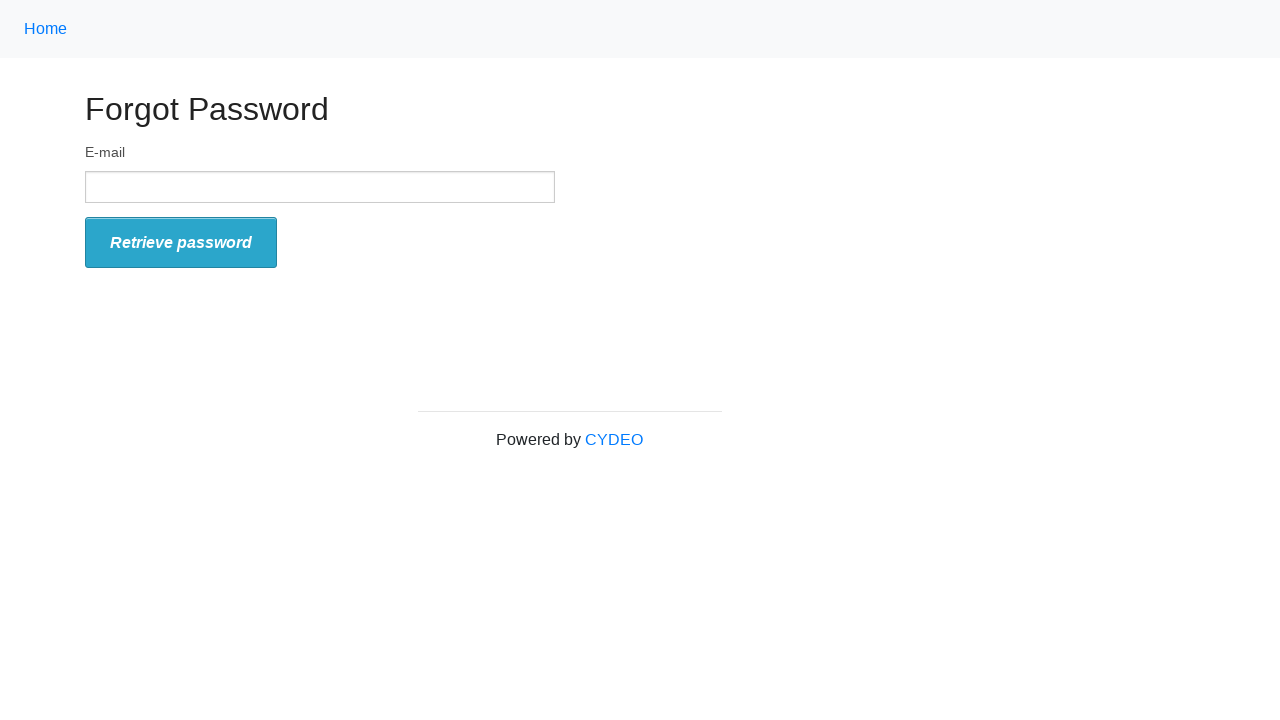

Filled email input field with 'test@test.com' on input[name='email']
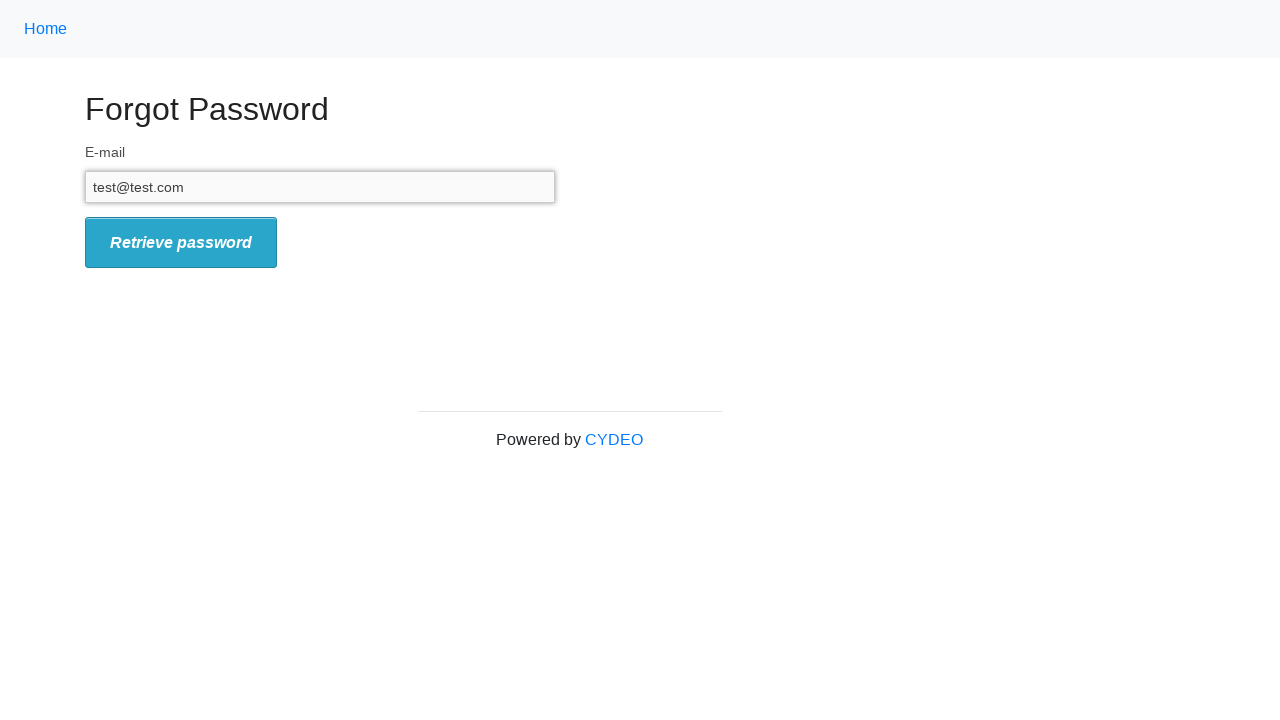

Clicked the retrieve password button at (181, 243) on button#form_submit
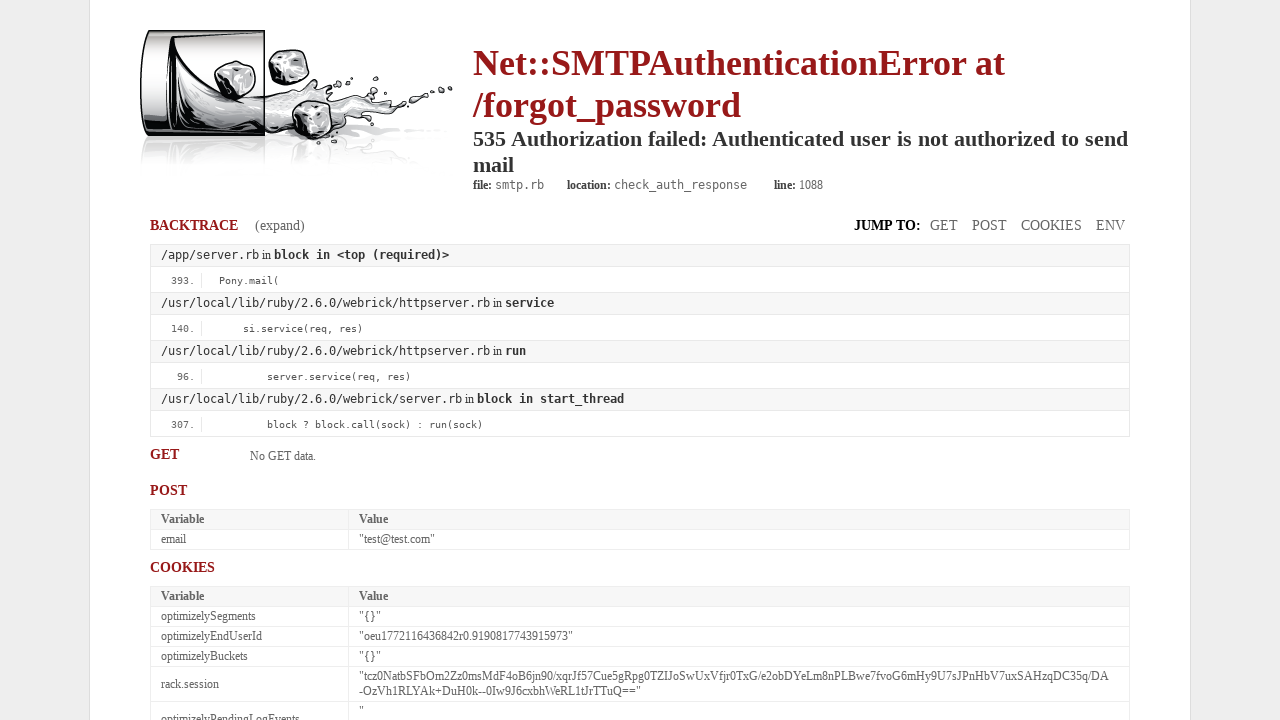

Page loaded after form submission
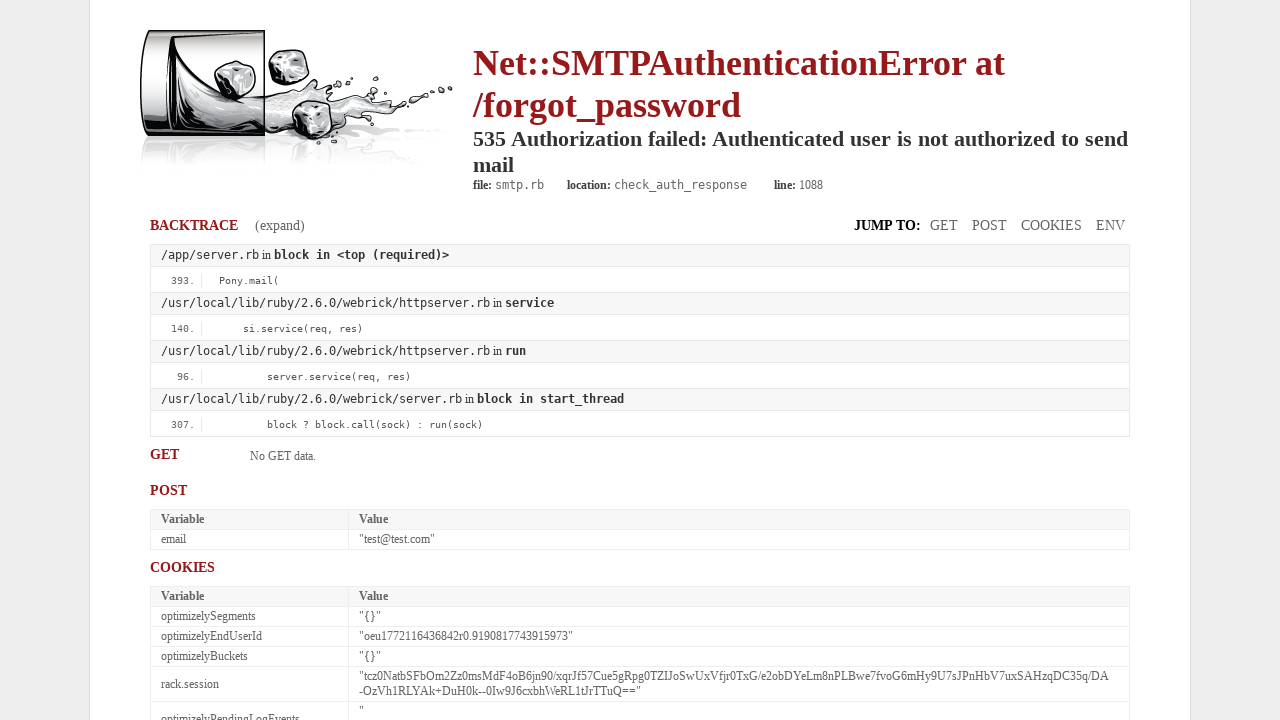

Navigated back to the forgot password page
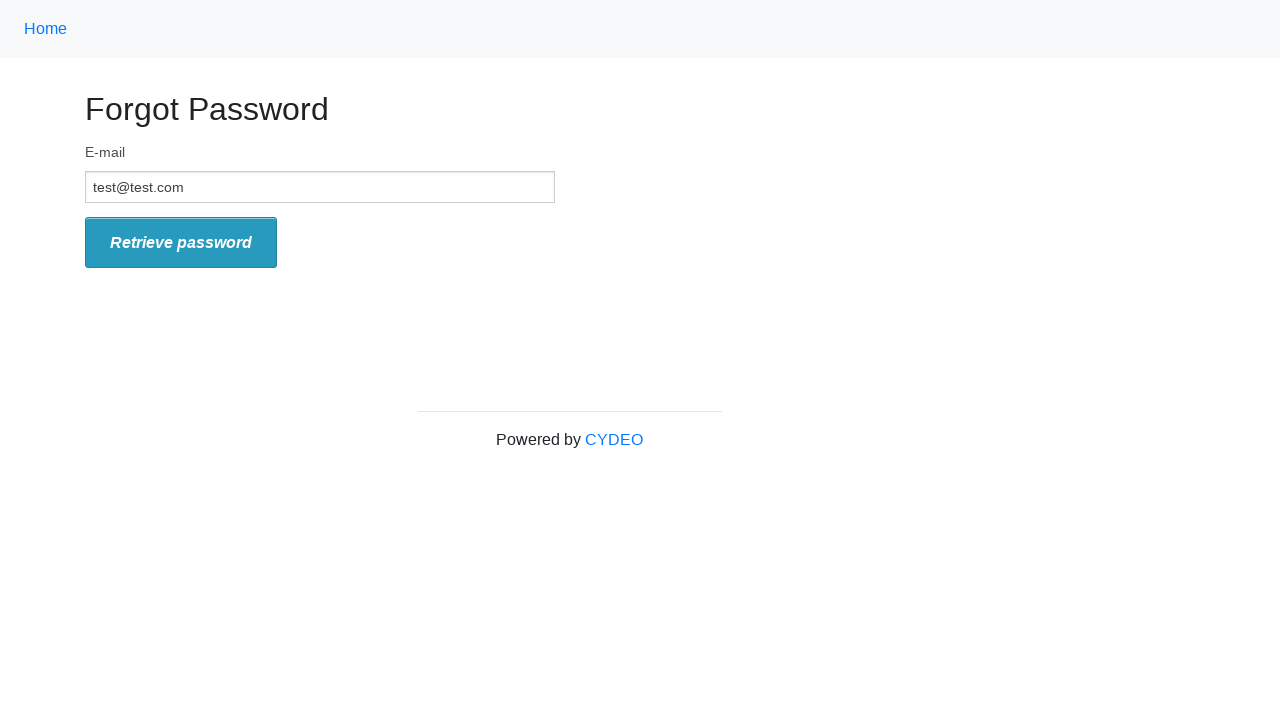

Verified forgot password header is present
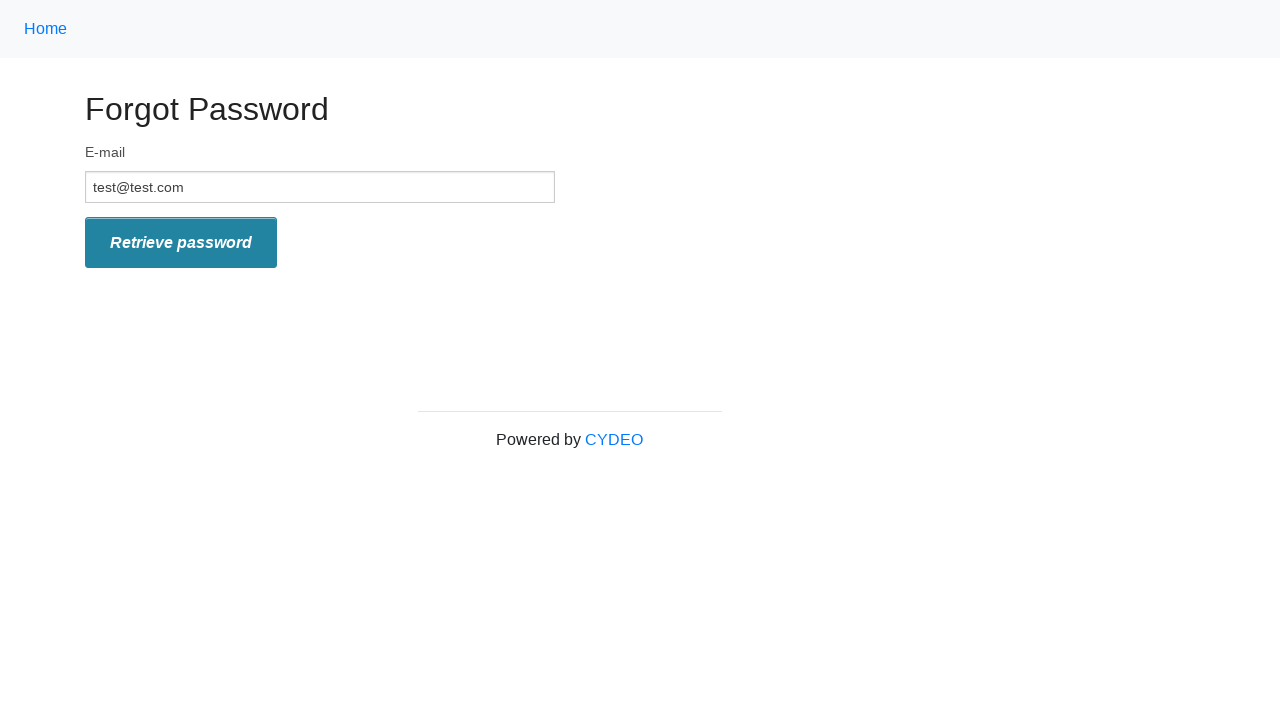

Retrieved header text: 'Forgot Password'
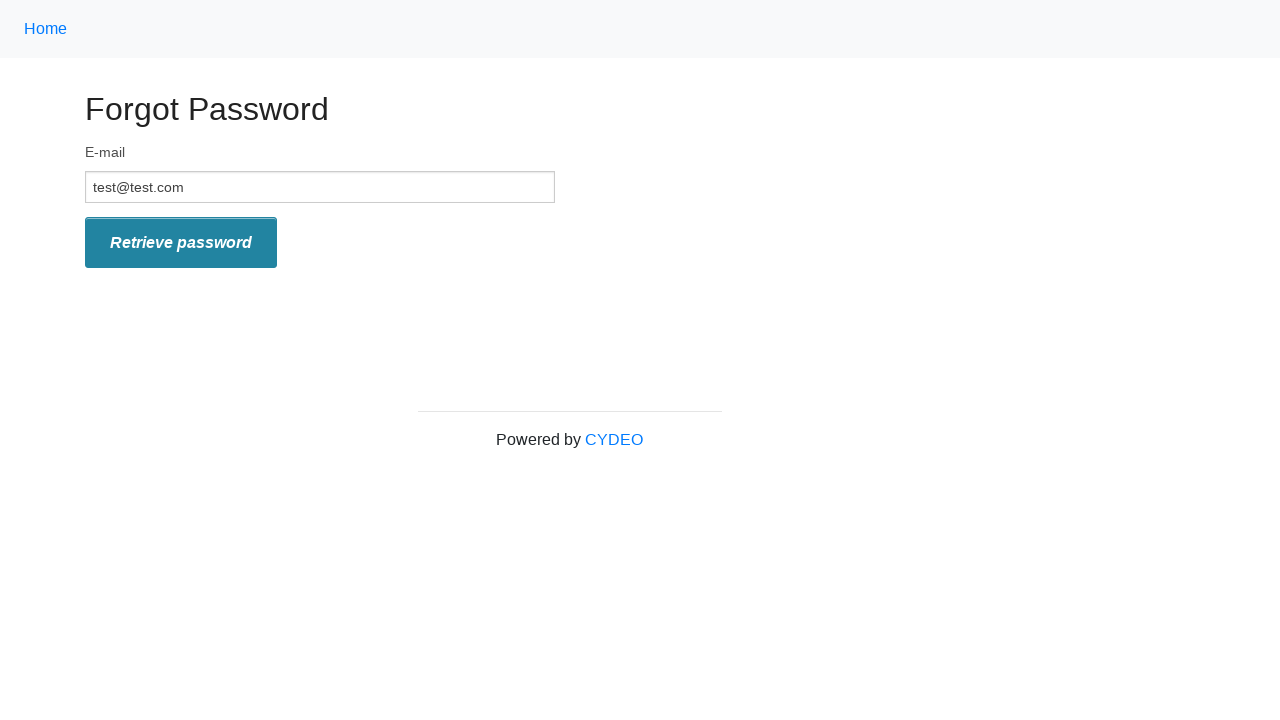

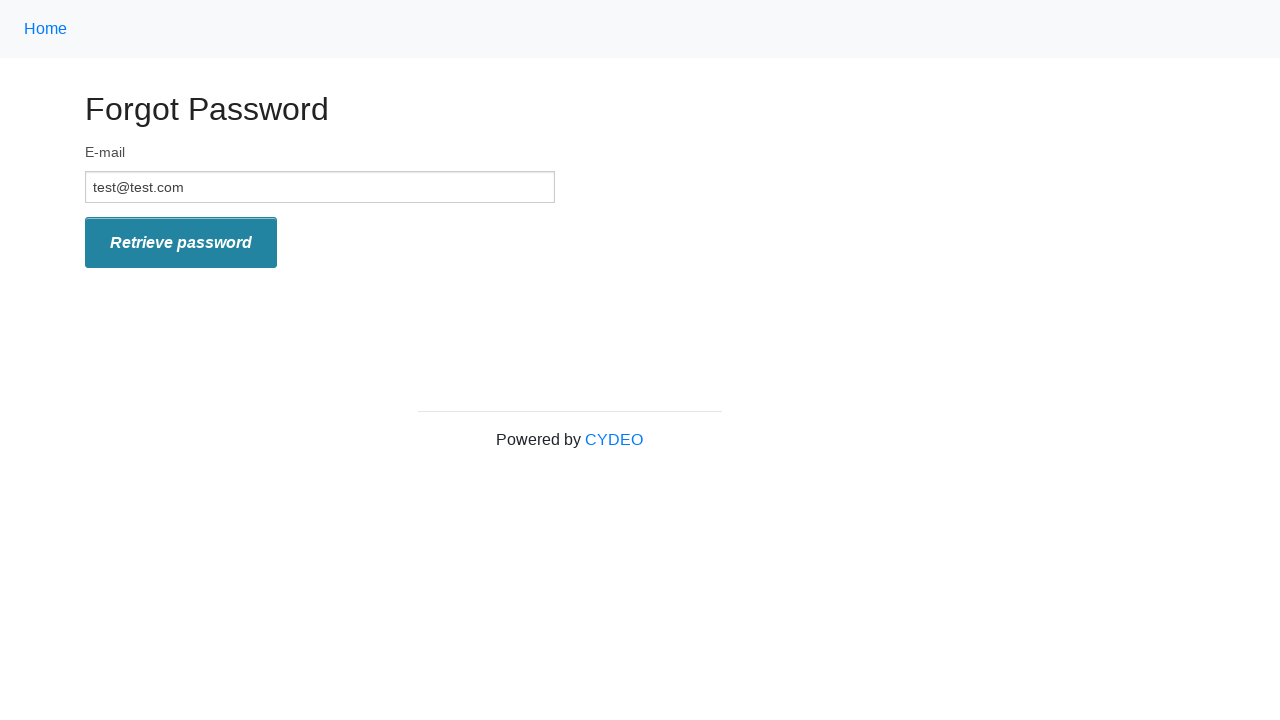